Tests a math exercise page by reading an input value, calculating log(abs(12*sin(x))), filling in the answer, checking a checkbox, selecting a radio button, and submitting the form.

Starting URL: http://suninjuly.github.io/math.html

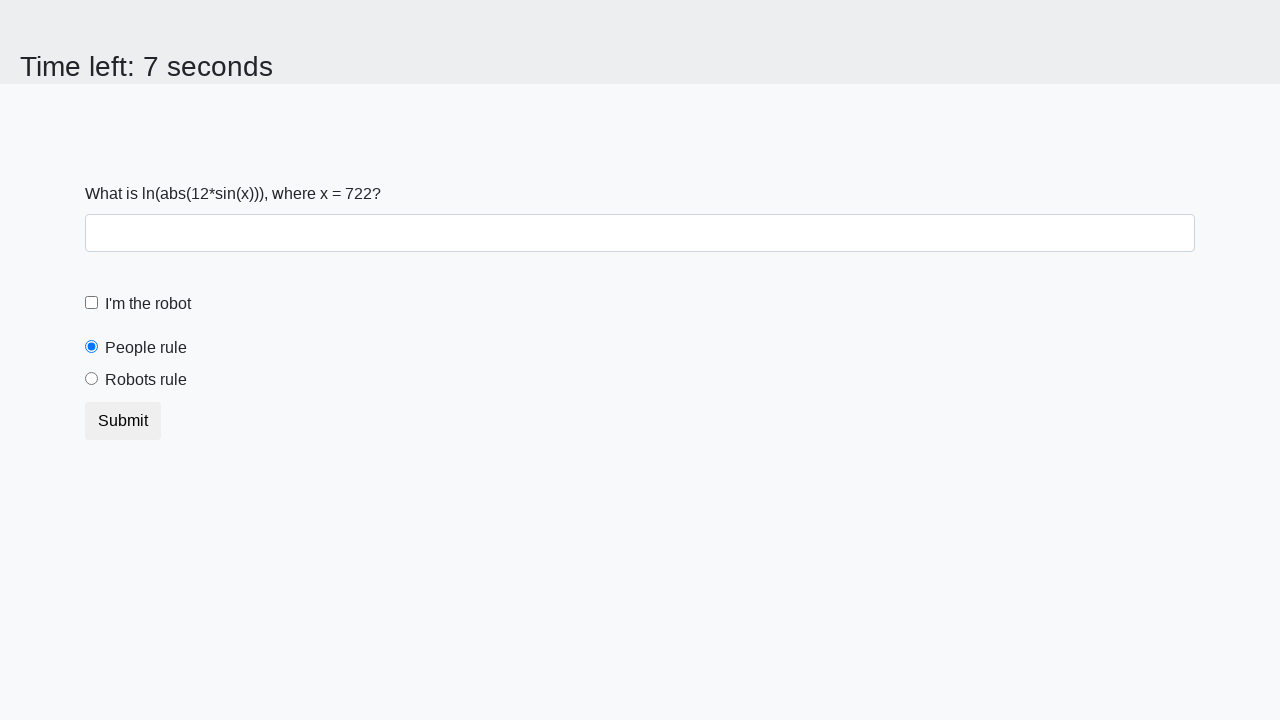

Located the input value element
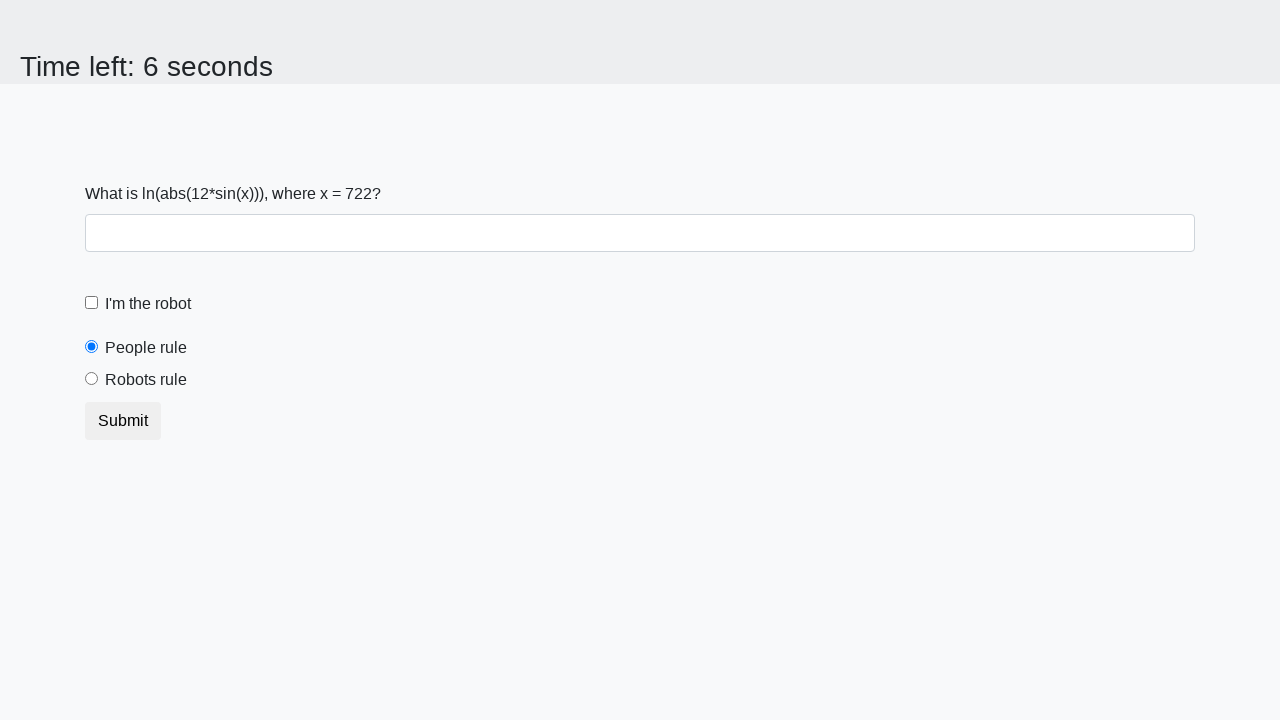

Read input value: 722
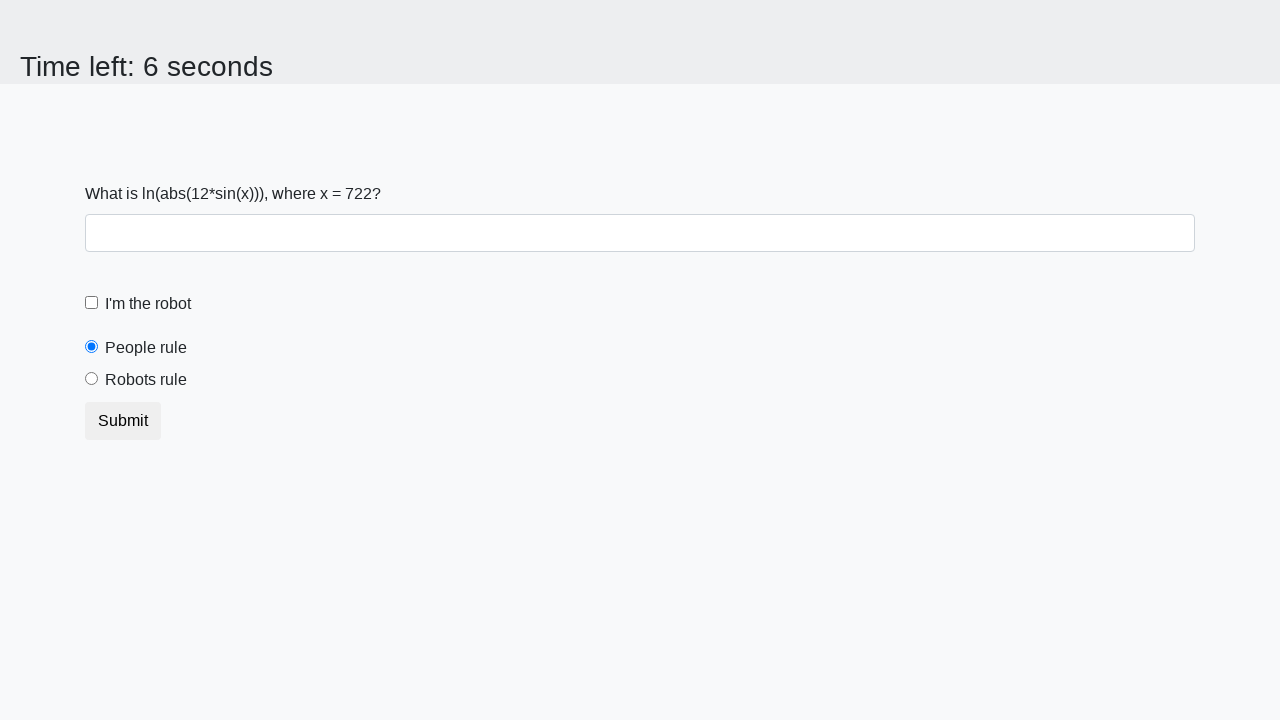

Calculated result: log(abs(12*sin(722))) = 1.8622590171425775
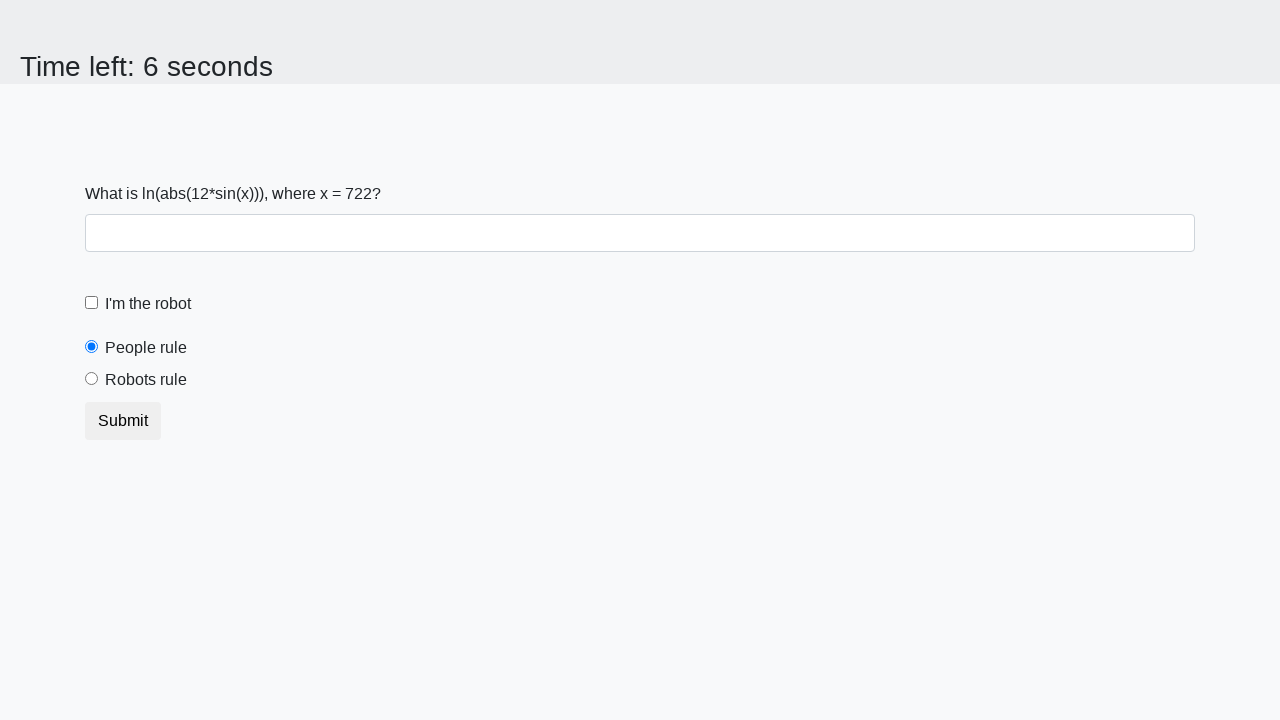

Filled answer field with calculated result: 1.8622590171425775 on #answer
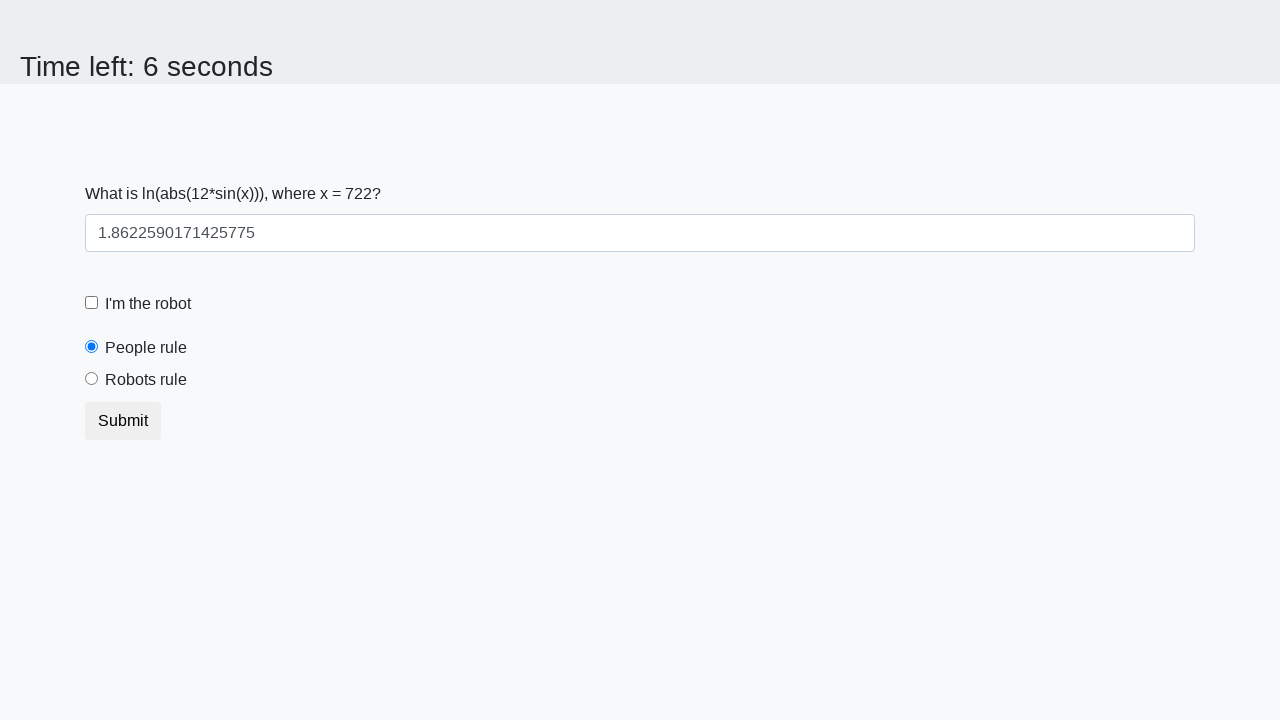

Checked the robot checkbox at (92, 303) on #robotCheckbox
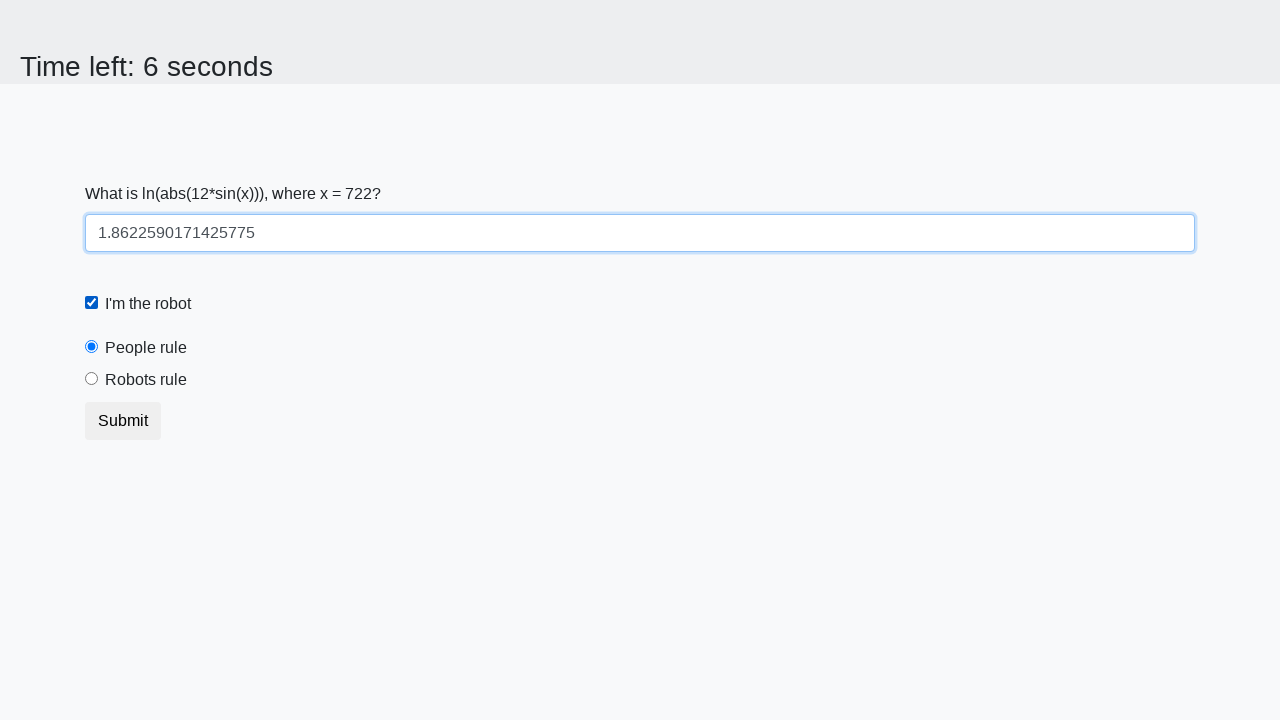

Selected the robots rule radio button at (92, 379) on #robotsRule
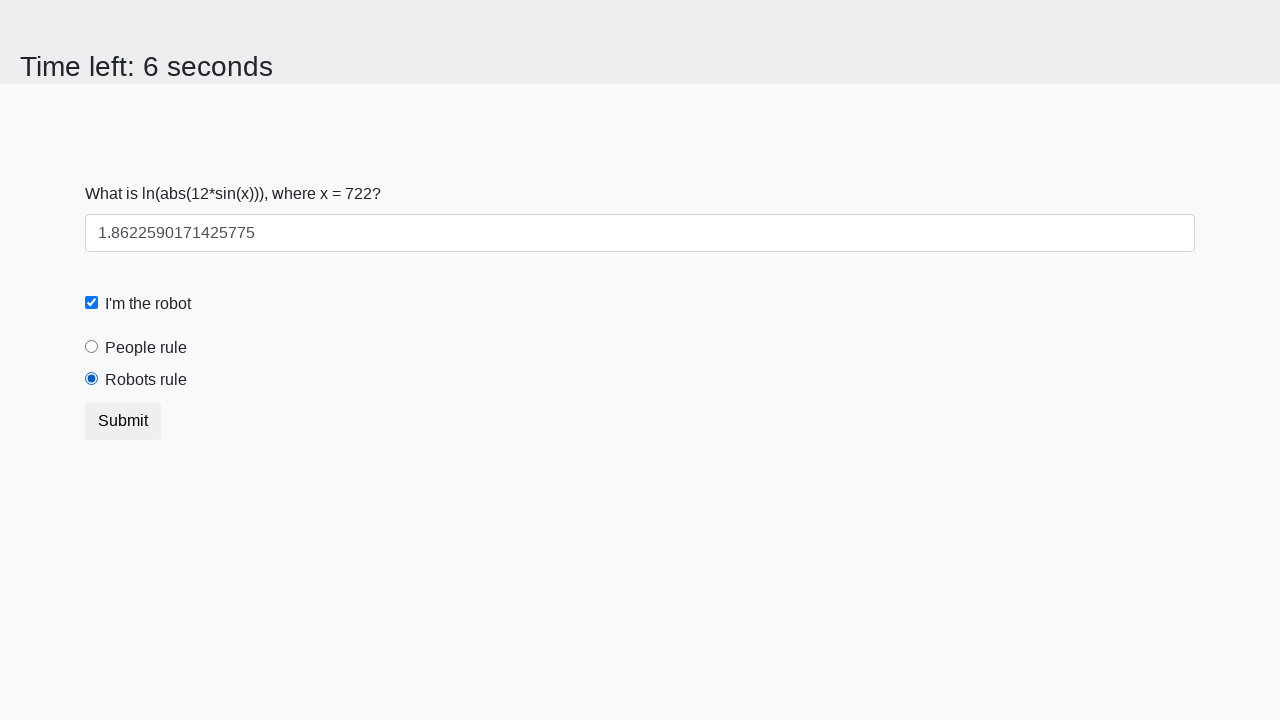

Clicked the submit button at (123, 421) on button.btn
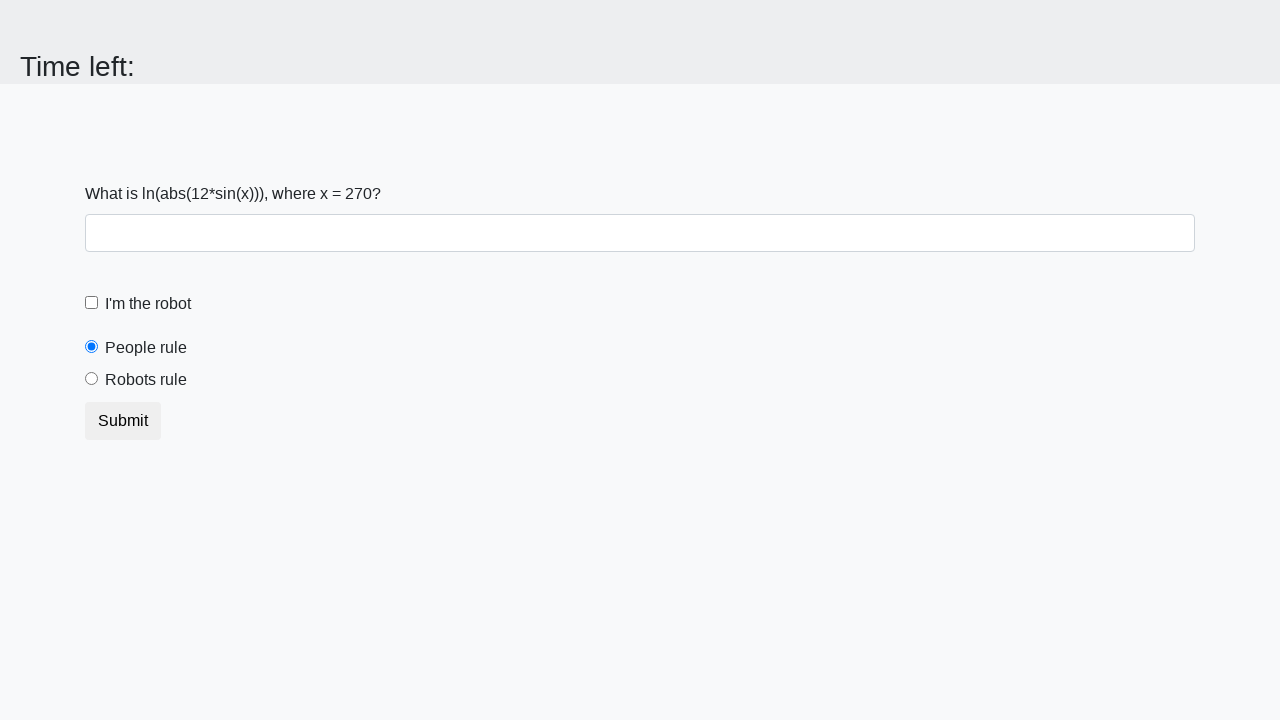

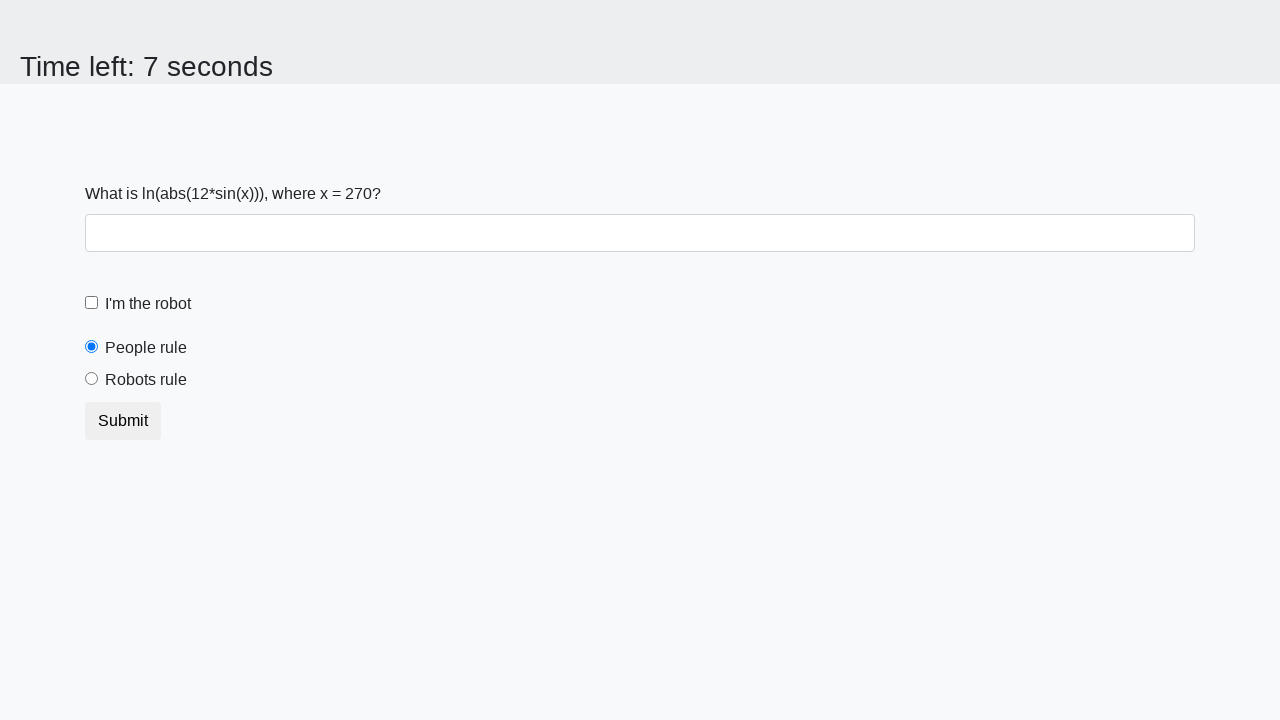